Tests select dropdown by selecting an option from a combobox

Starting URL: https://russmaxdesign.github.io/exercise/#link-two

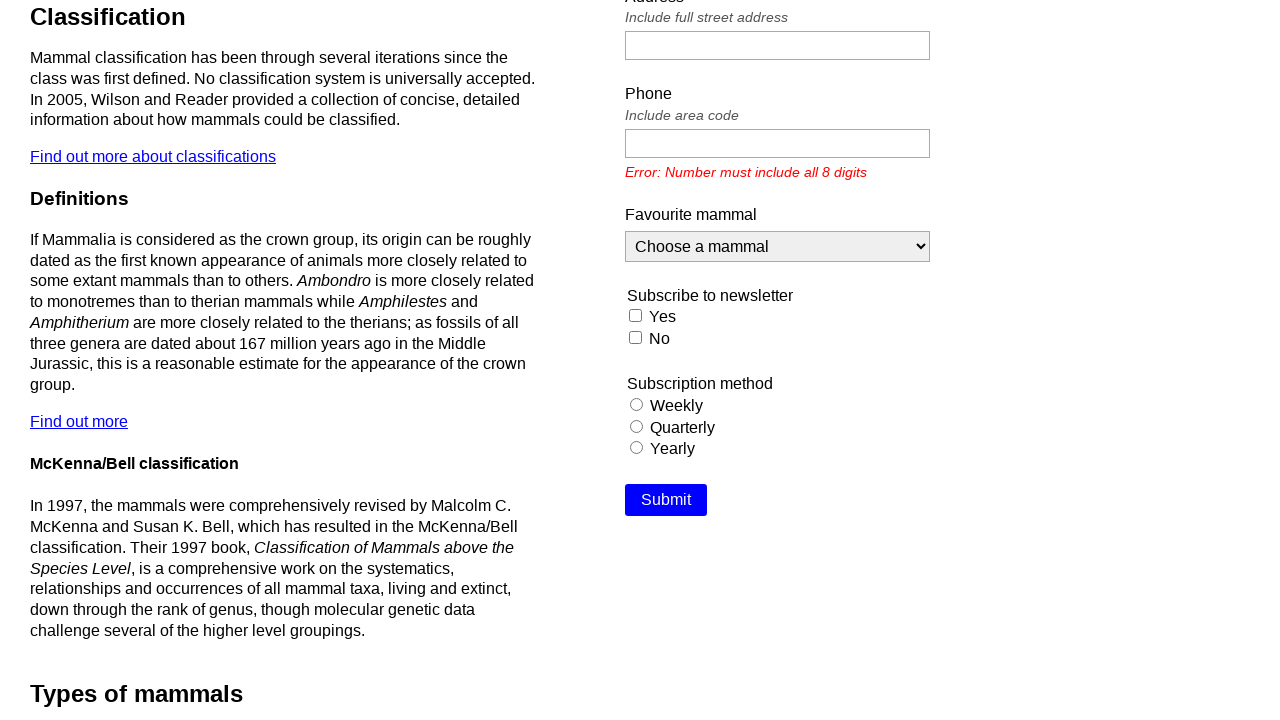

Selected 'African Wild Dog' from the Favourite mammal dropdown on internal:role=combobox[name="Favourite mammal"i]
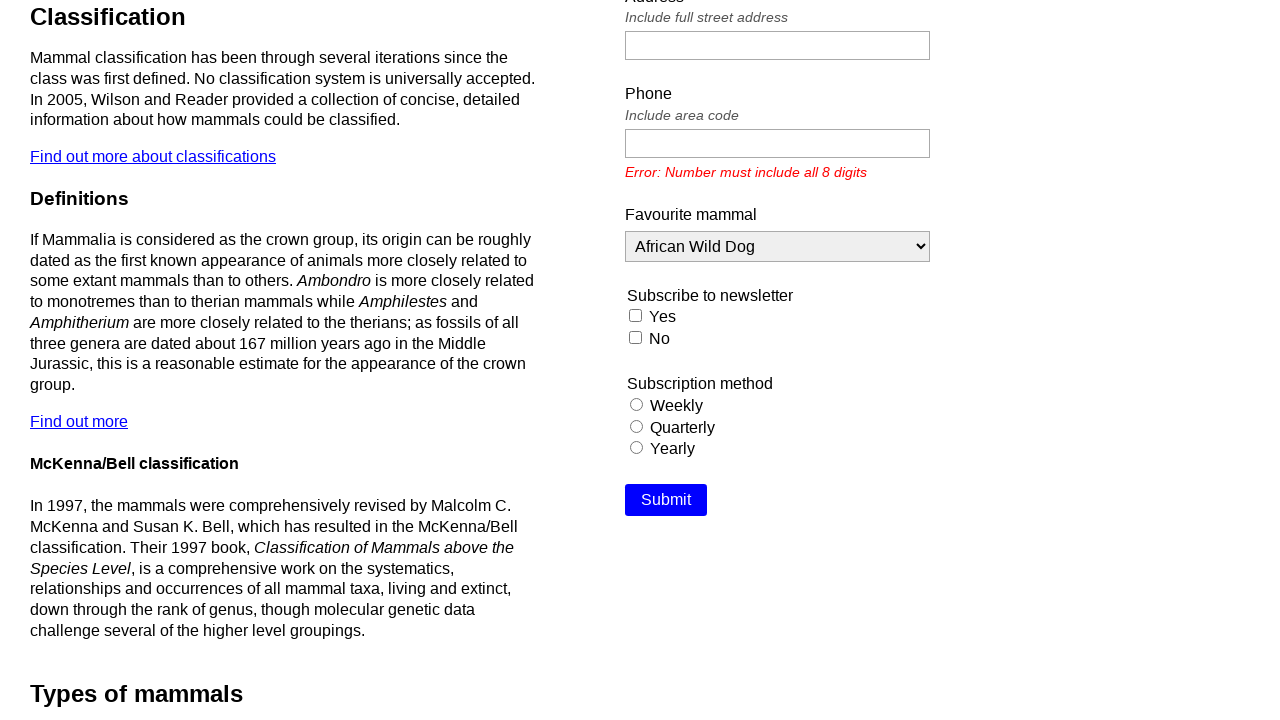

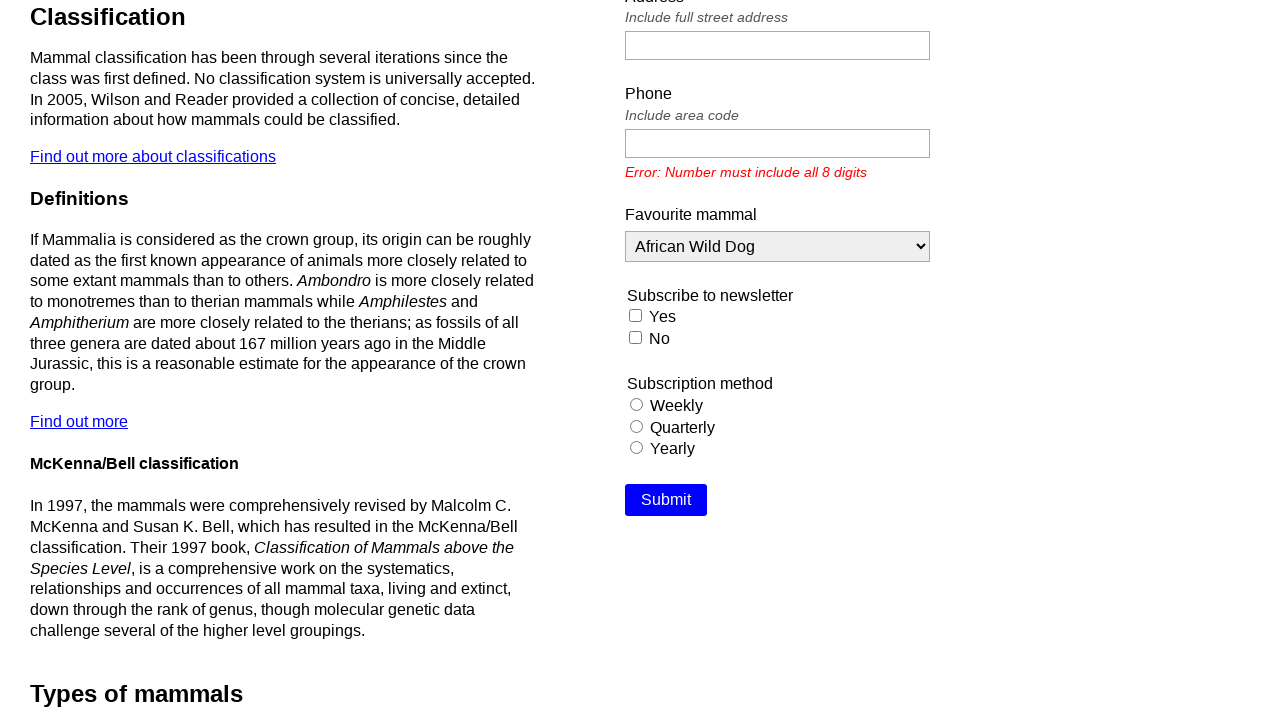